Tests nested iframe navigation and form submission by extracting credentials from one iframe and entering them in nested iframes within a login form

Starting URL: https://demoapps.qspiders.com/ui

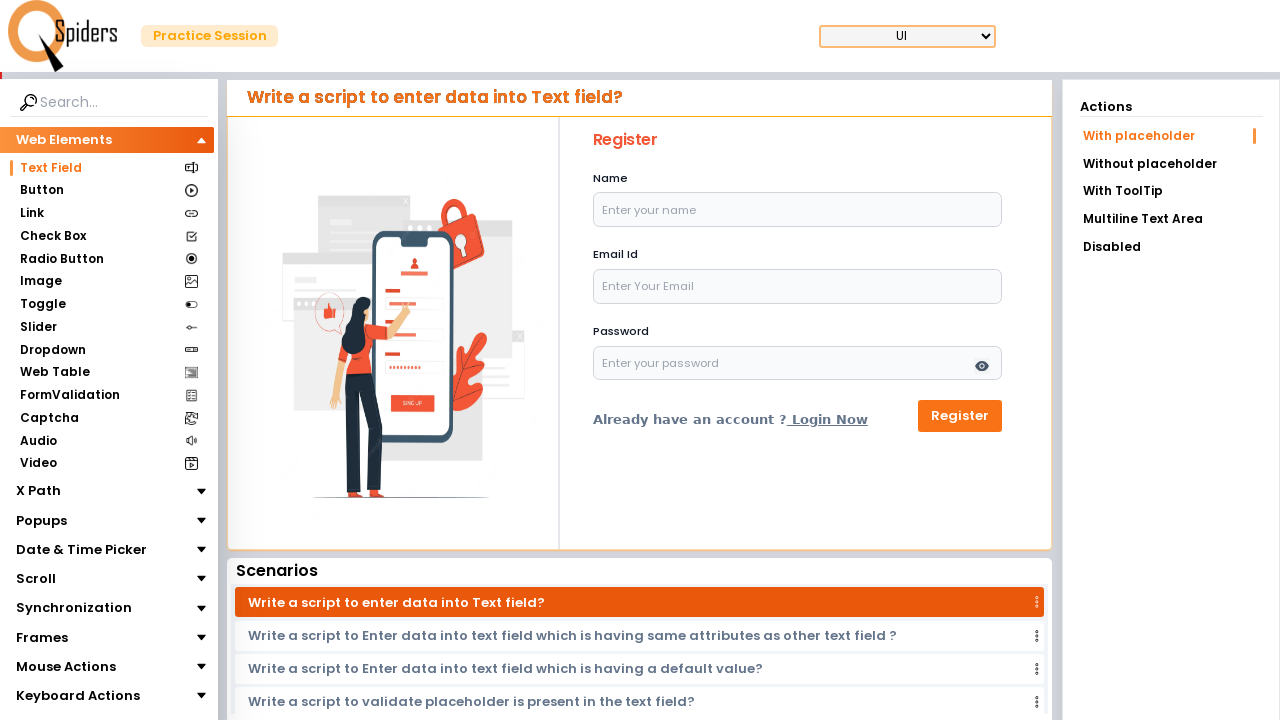

Clicked on Frames section at (42, 637) on xpath=//section[.='Frames']
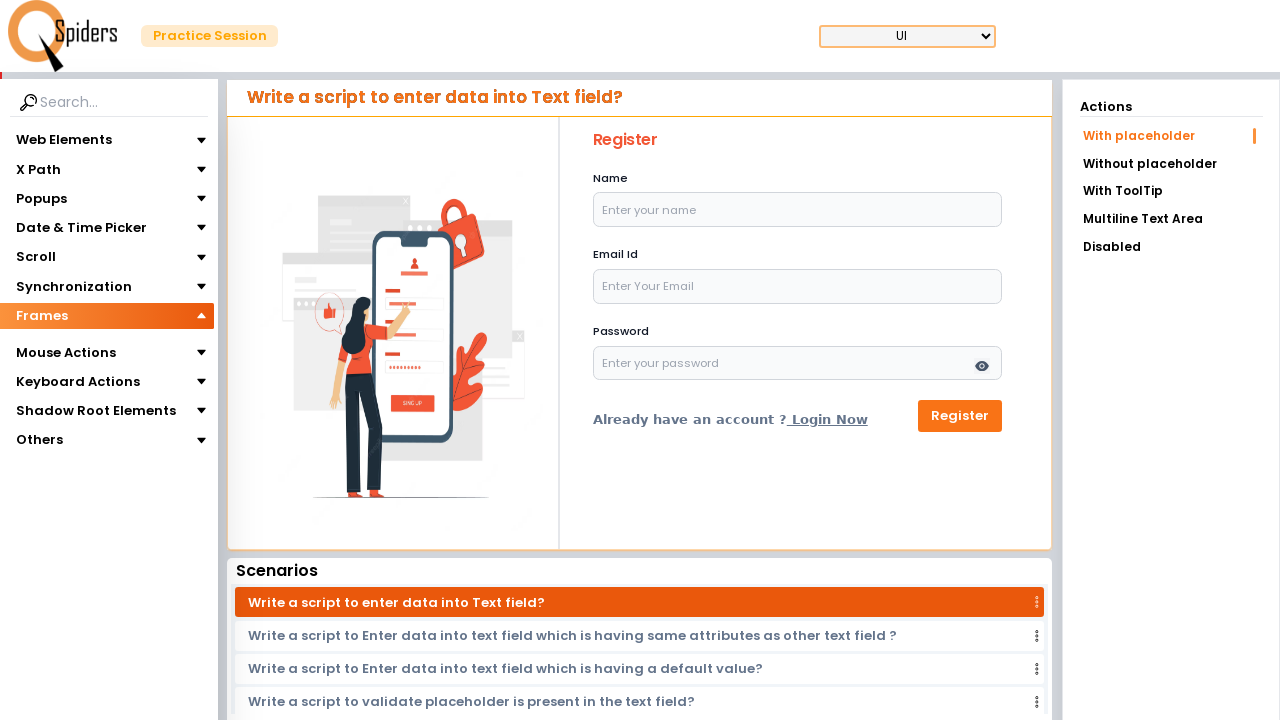

Clicked on iframes section at (44, 343) on xpath=//section[.='iframes']
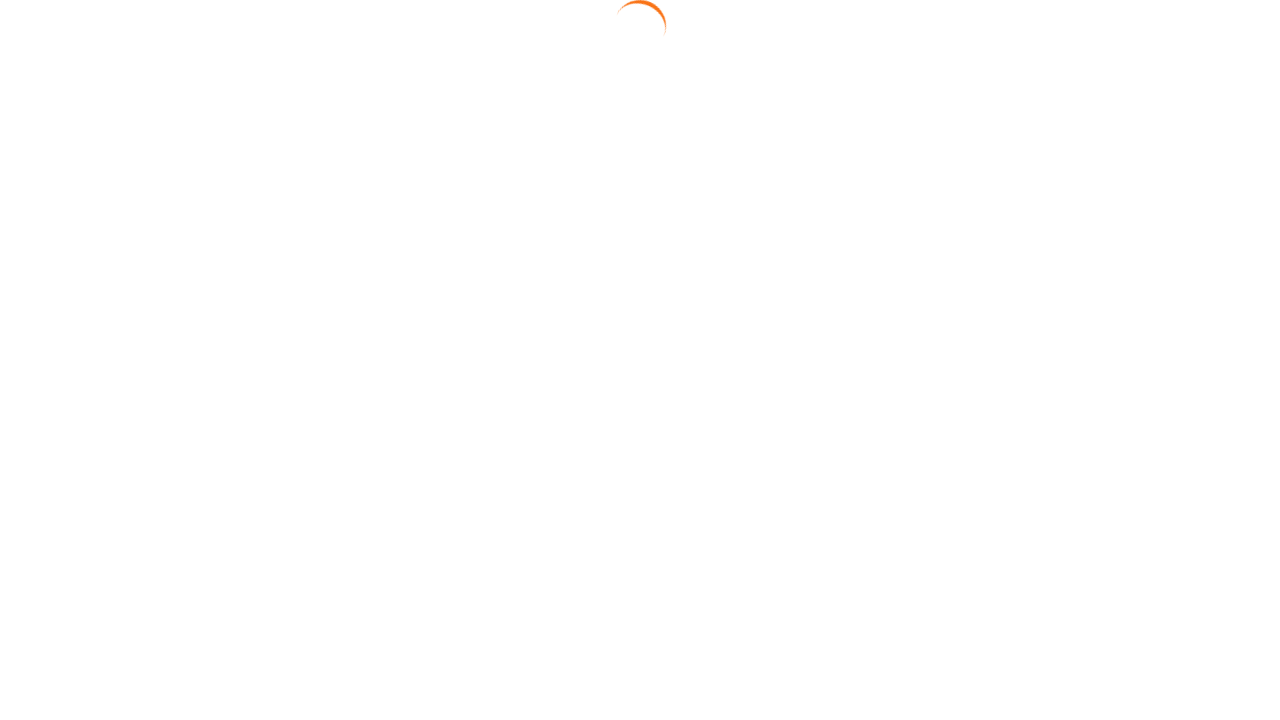

Clicked on 'Nested with Multiple iframe' link at (1171, 233) on text=Nested with Multiple iframe
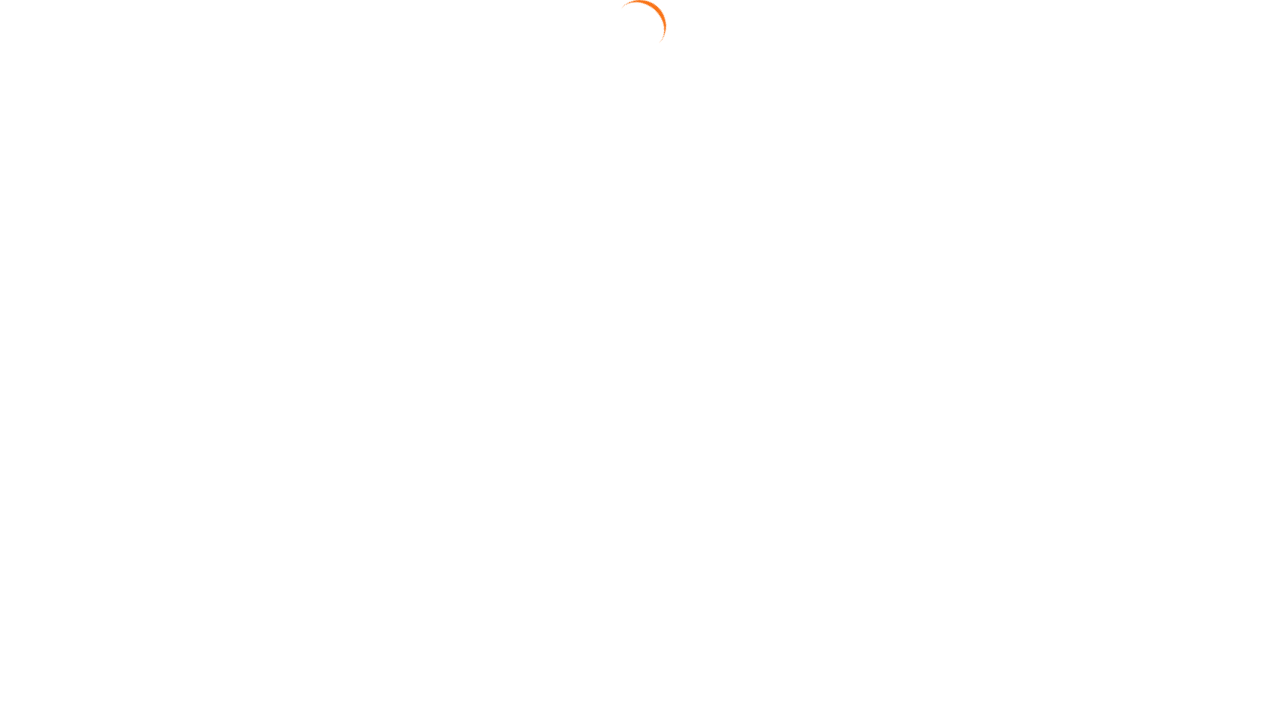

Located first iframe containing credentials
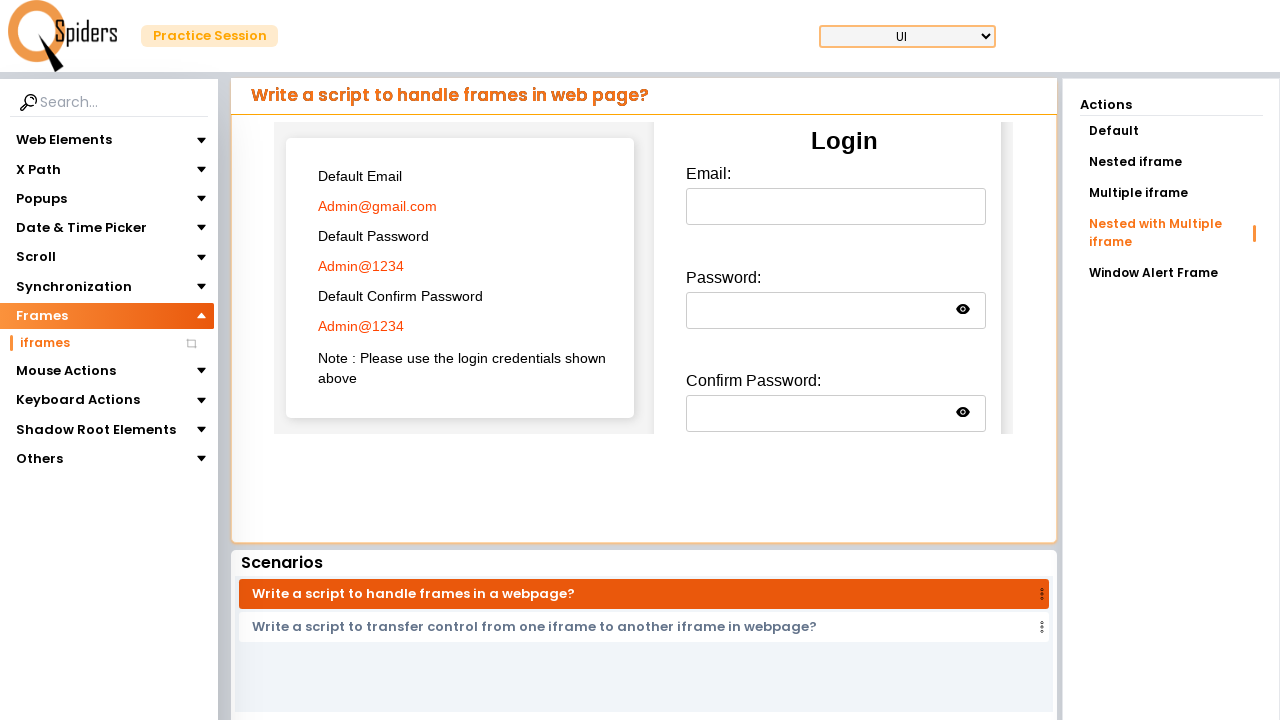

Extracted email credential: Admin@gmail.com
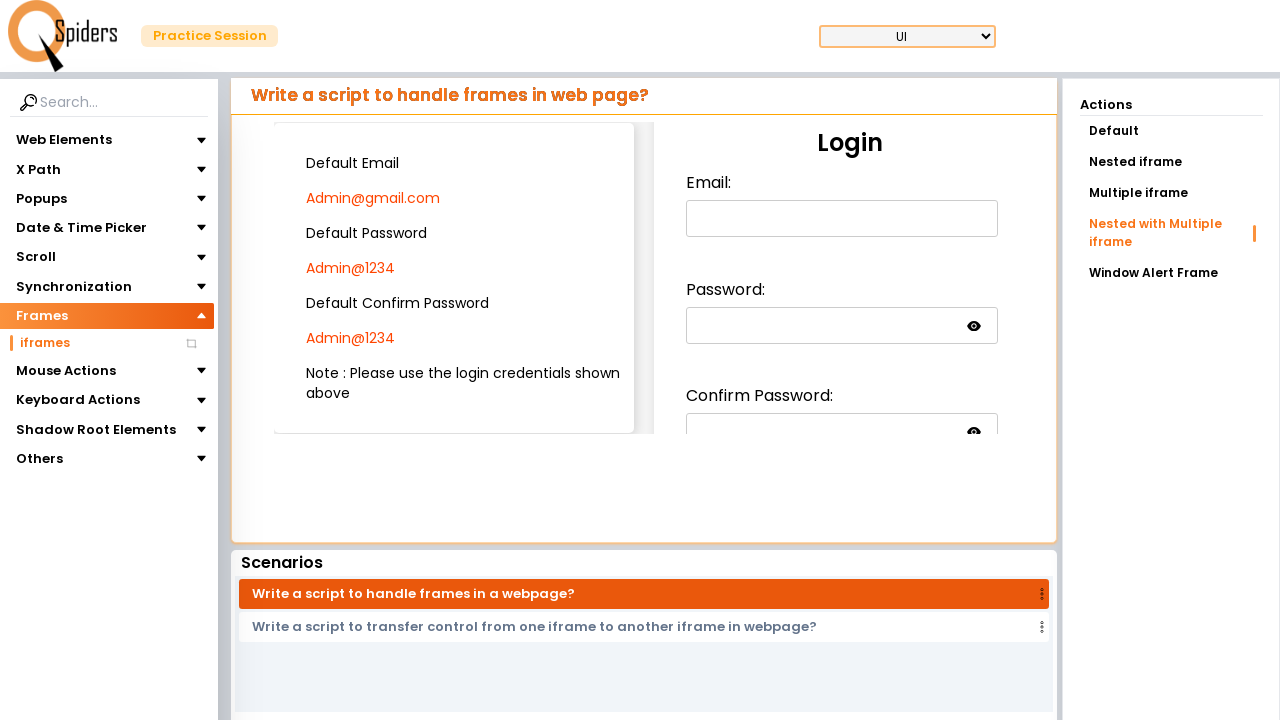

Extracted password credential: Admin@1234
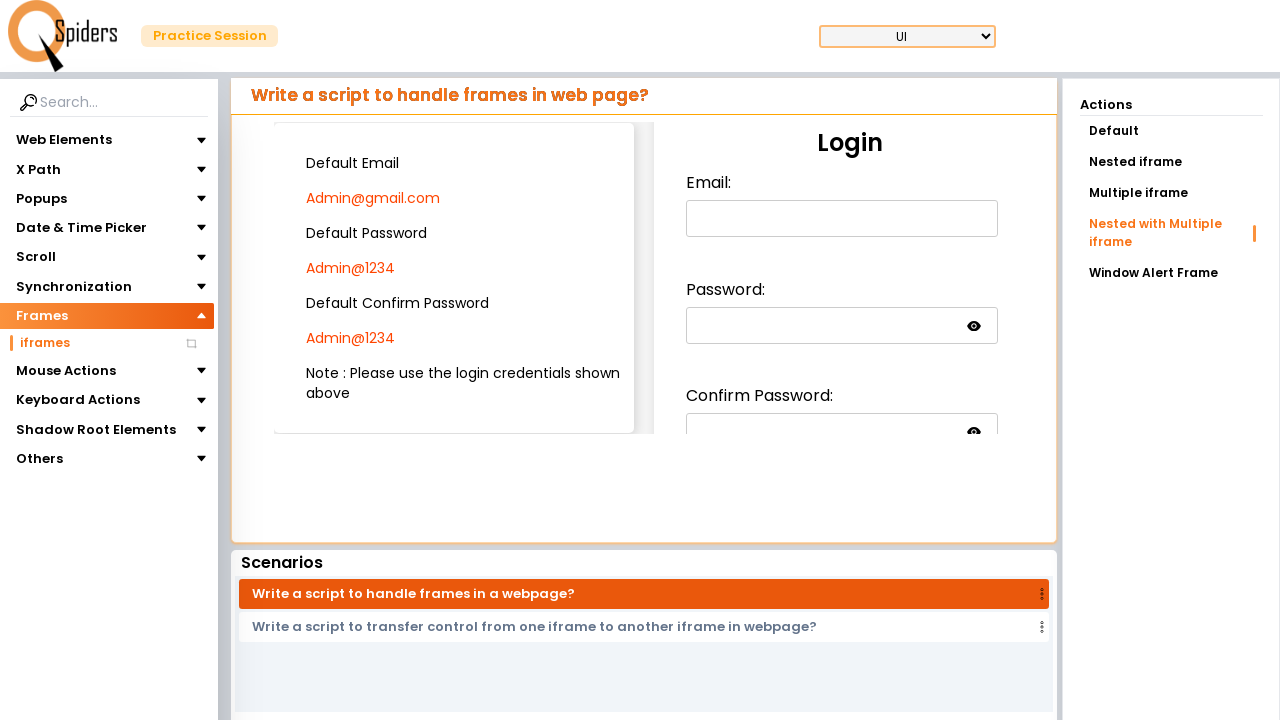

Extracted confirm password credential: Admin@1234
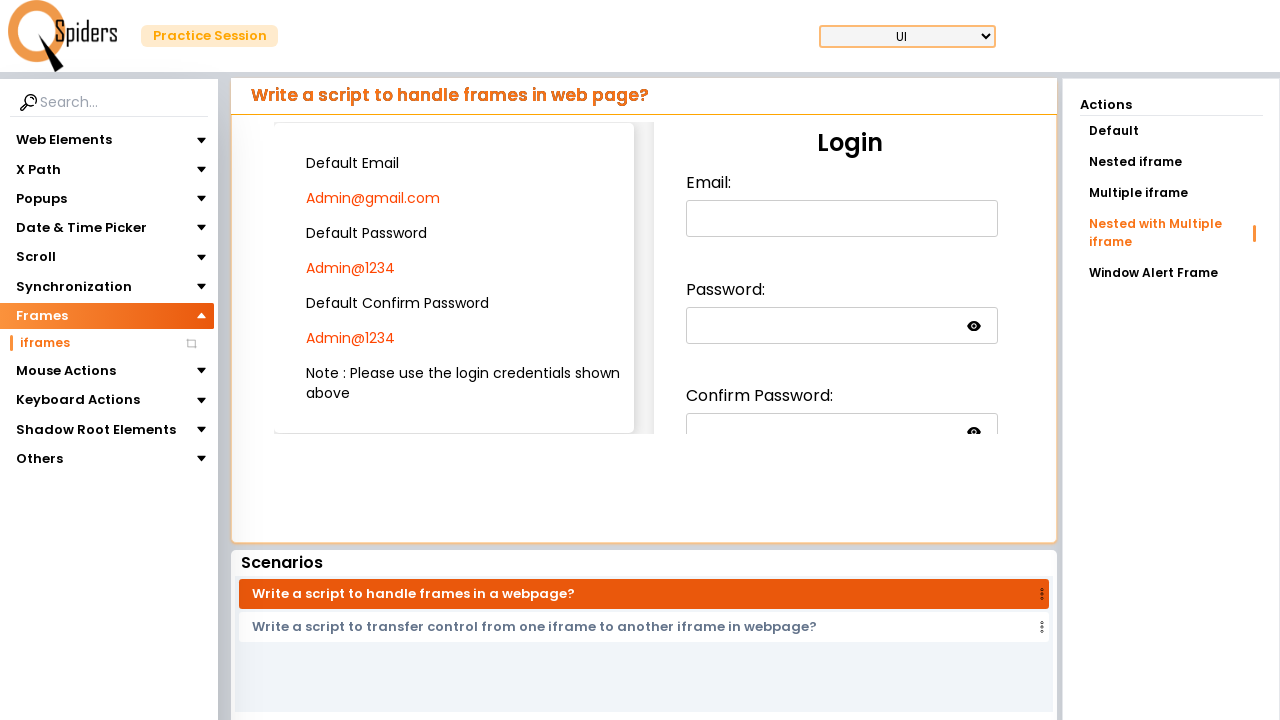

Located nested login form iframe
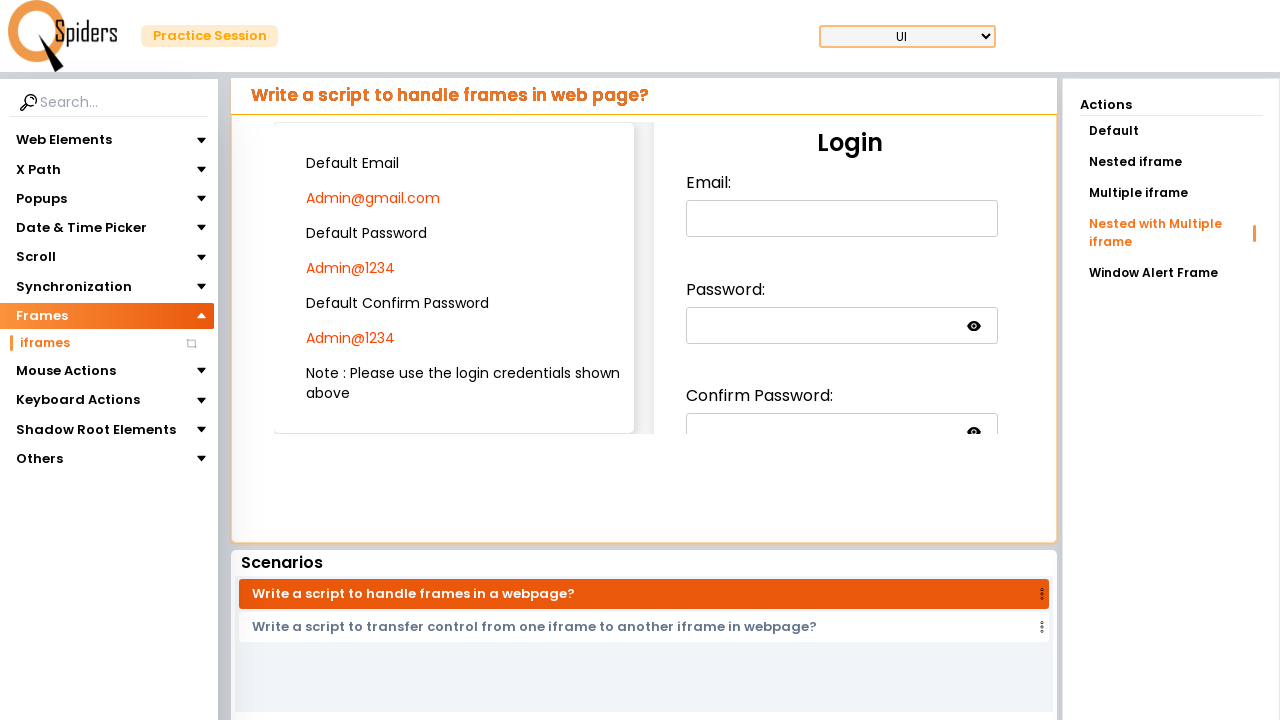

Entered email in email field nested iframe on iframe >> nth=0 >> internal:control=enter-frame >> iframe >> nth=0 >> internal:c
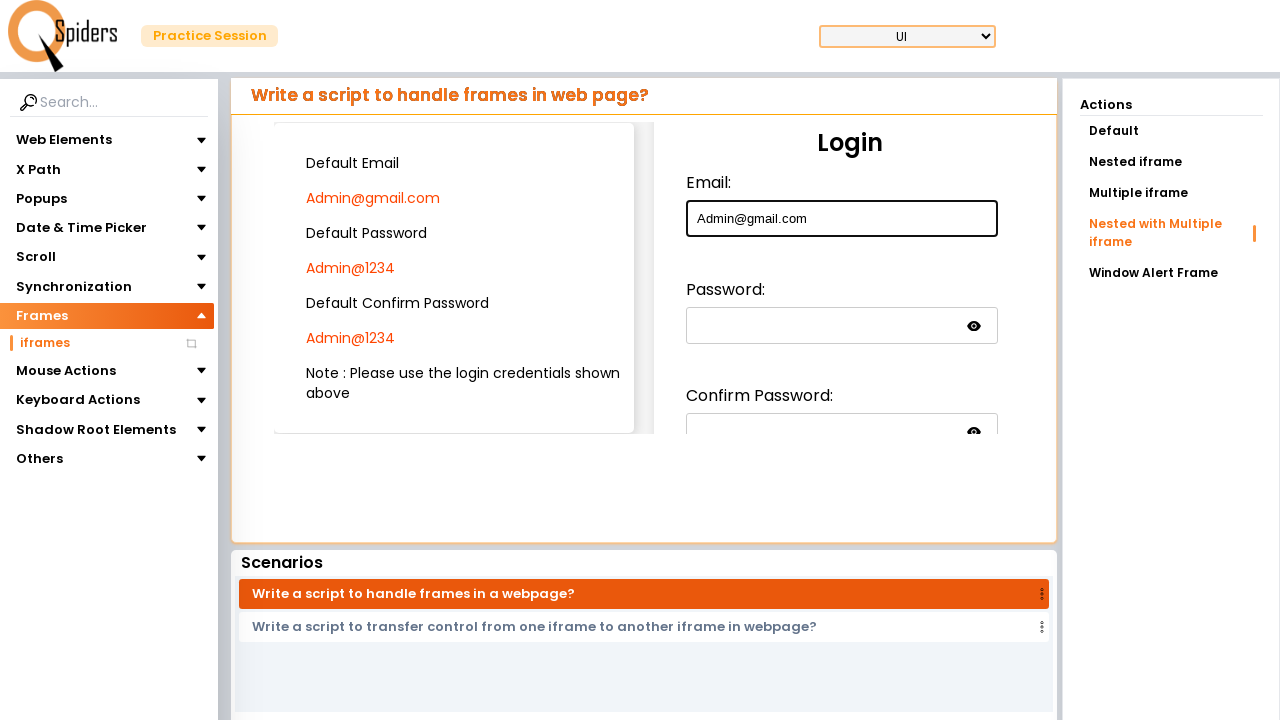

Entered password in password field nested iframe on iframe >> nth=0 >> internal:control=enter-frame >> iframe >> nth=0 >> internal:c
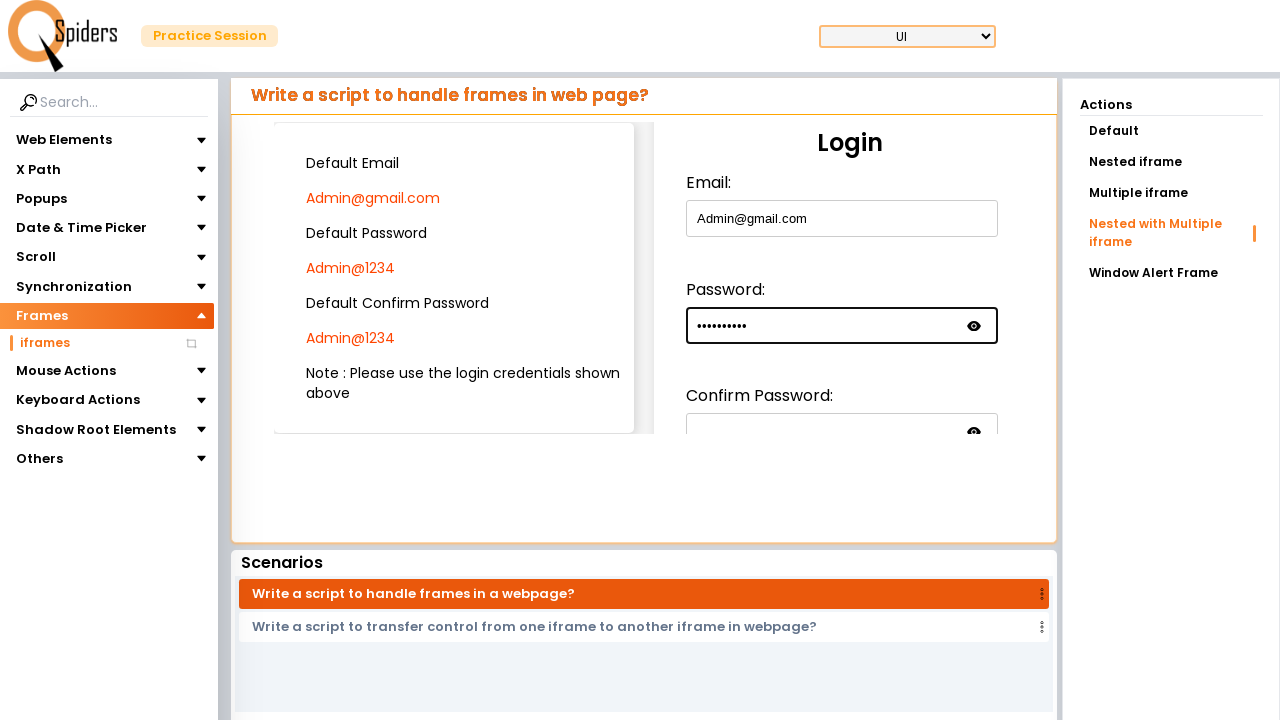

Entered confirm password in confirm password field nested iframe on iframe >> nth=0 >> internal:control=enter-frame >> iframe >> nth=0 >> internal:c
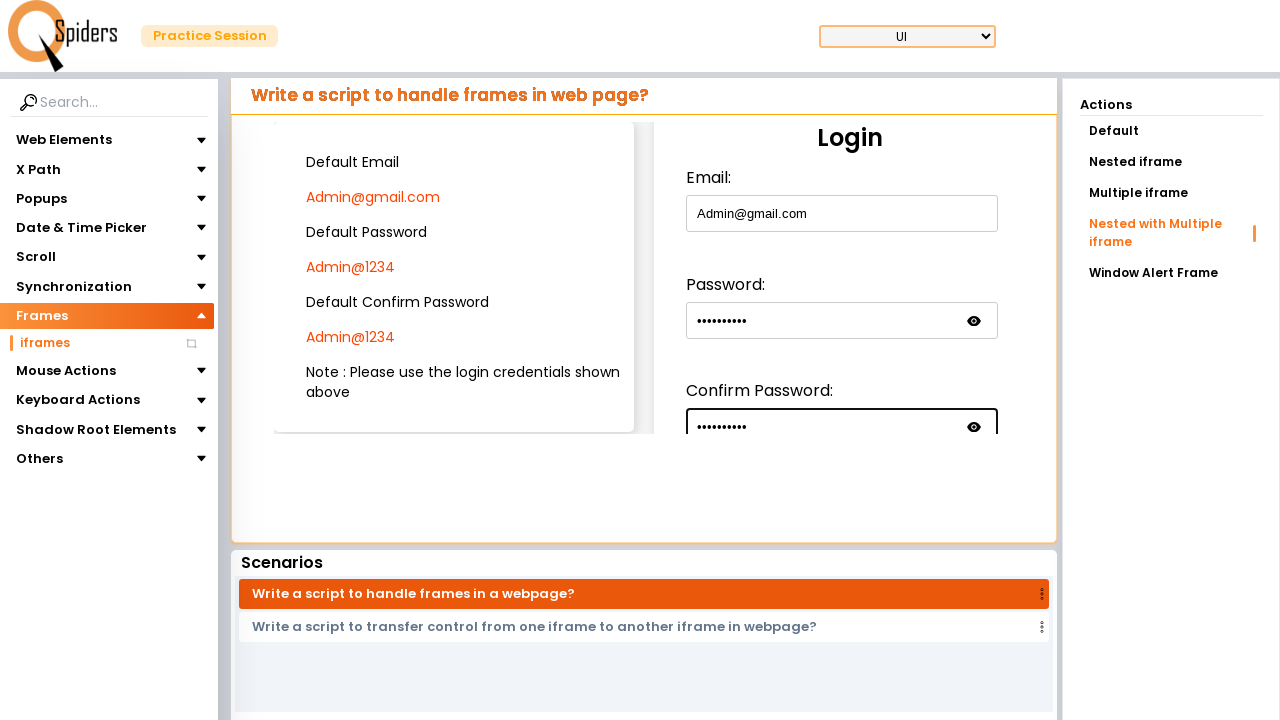

Clicked submit button in nested iframe at (726, 355) on iframe >> nth=0 >> internal:control=enter-frame >> iframe >> nth=0 >> internal:c
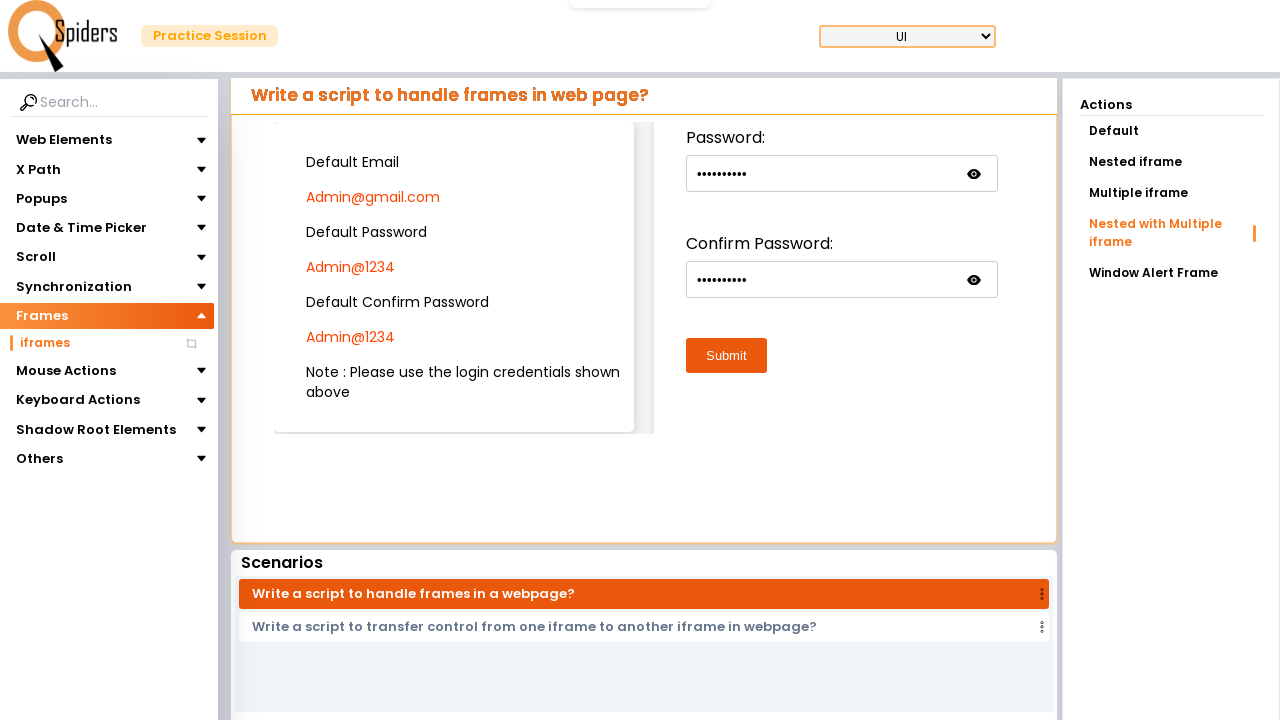

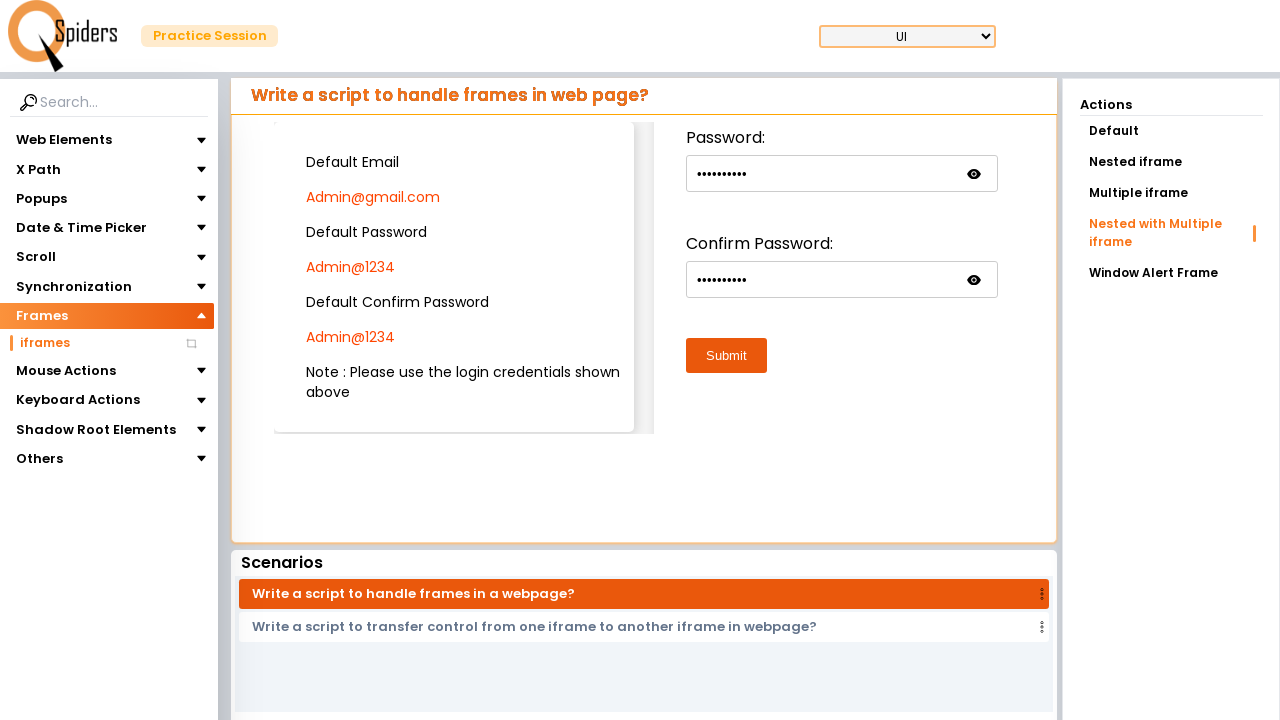